Finds the search input element by ID on Ubuntu Wiki and types a search query into it

Starting URL: https://wiki.ubuntu.com

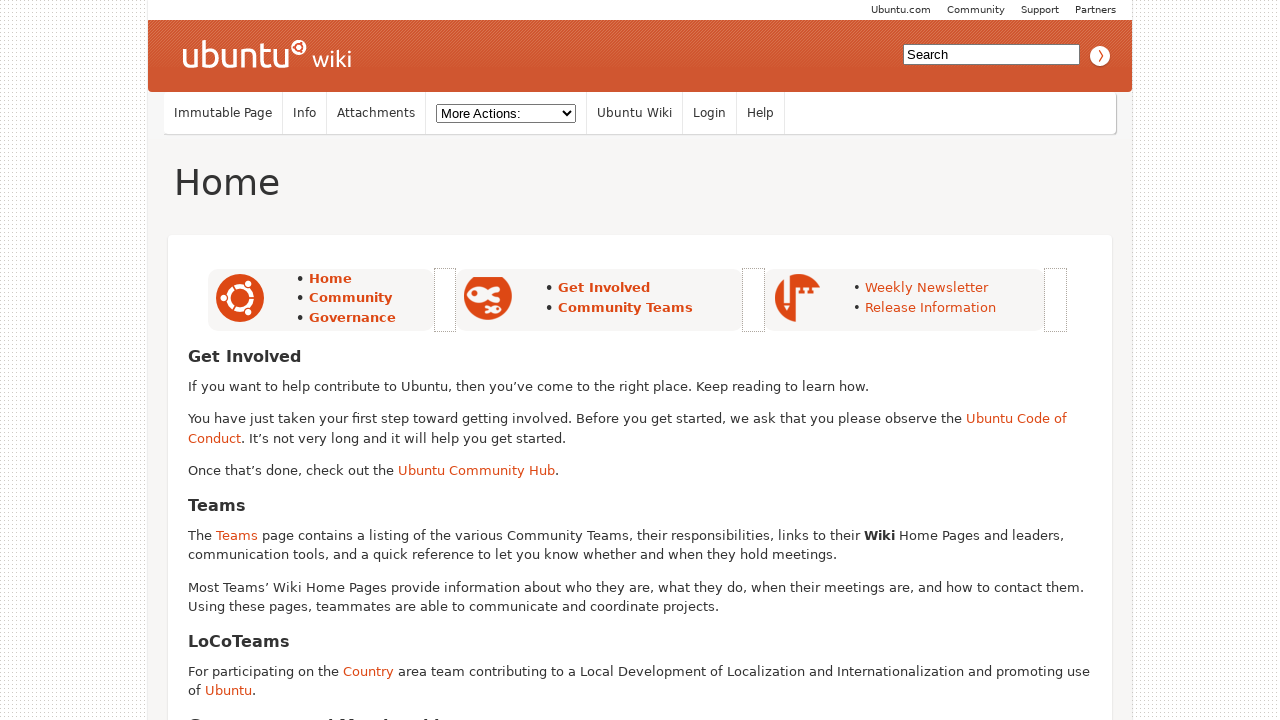

Filled search input element (ID: searchinput) with query 'typing' on #searchinput
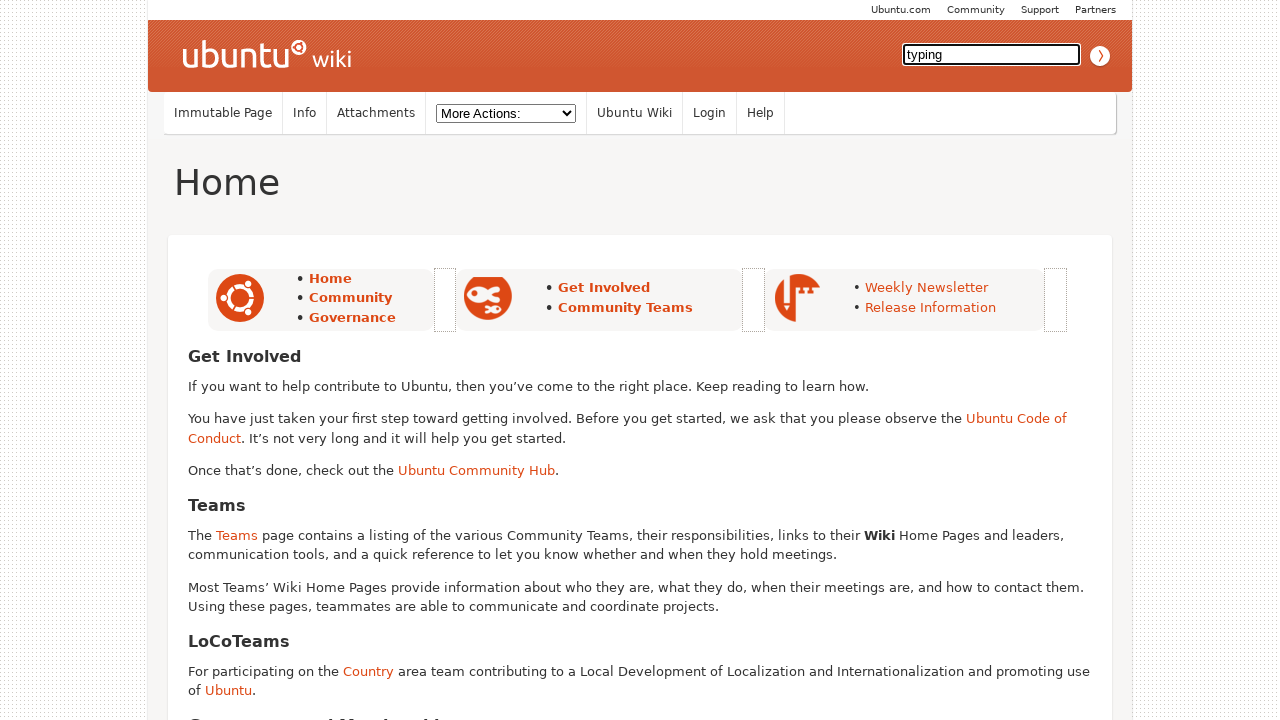

Waited 1000ms to observe search results
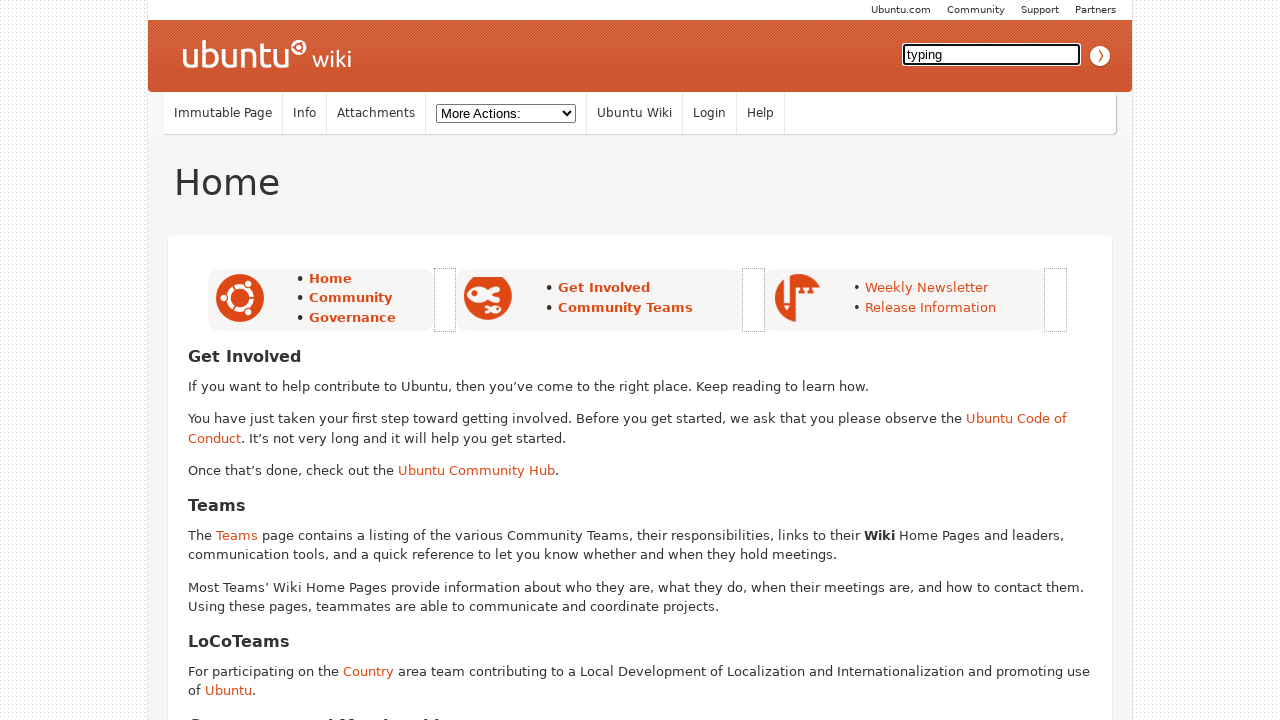

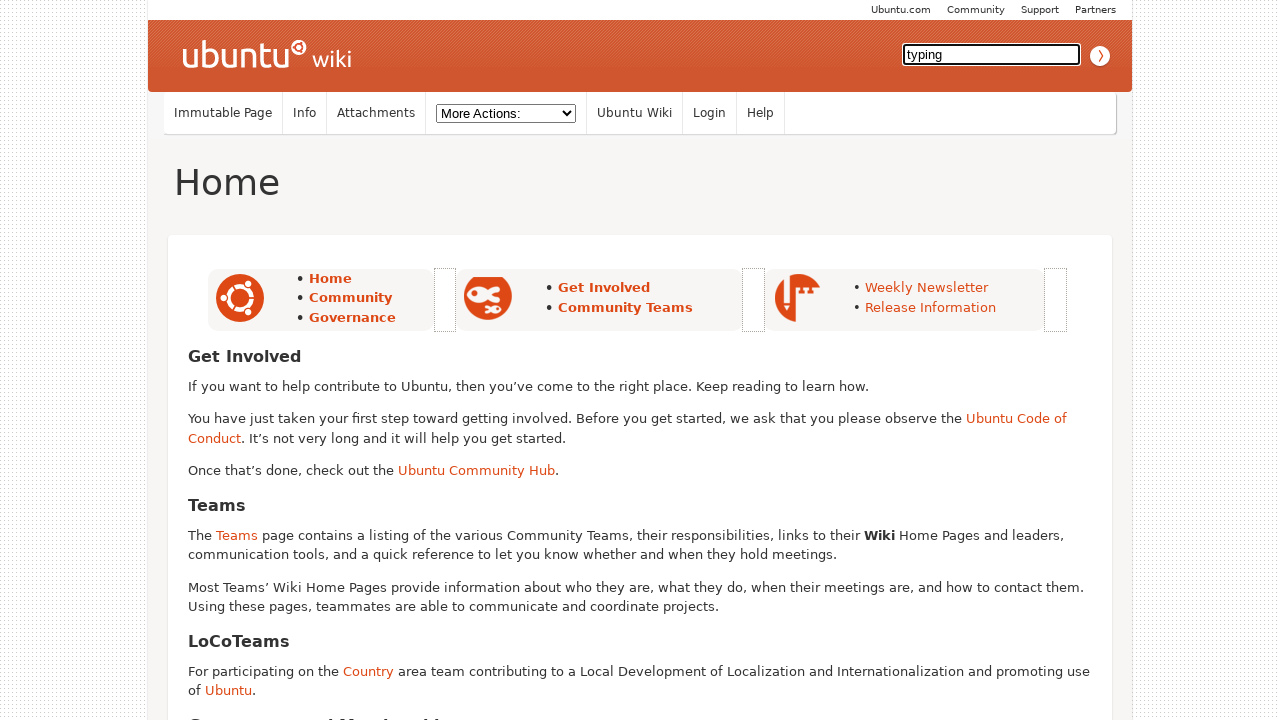